Tests clear functionality by entering 123, verifying it displays, clicking clear button, and verifying input and results are cleared

Starting URL: https://www.001236.xyz/en/base

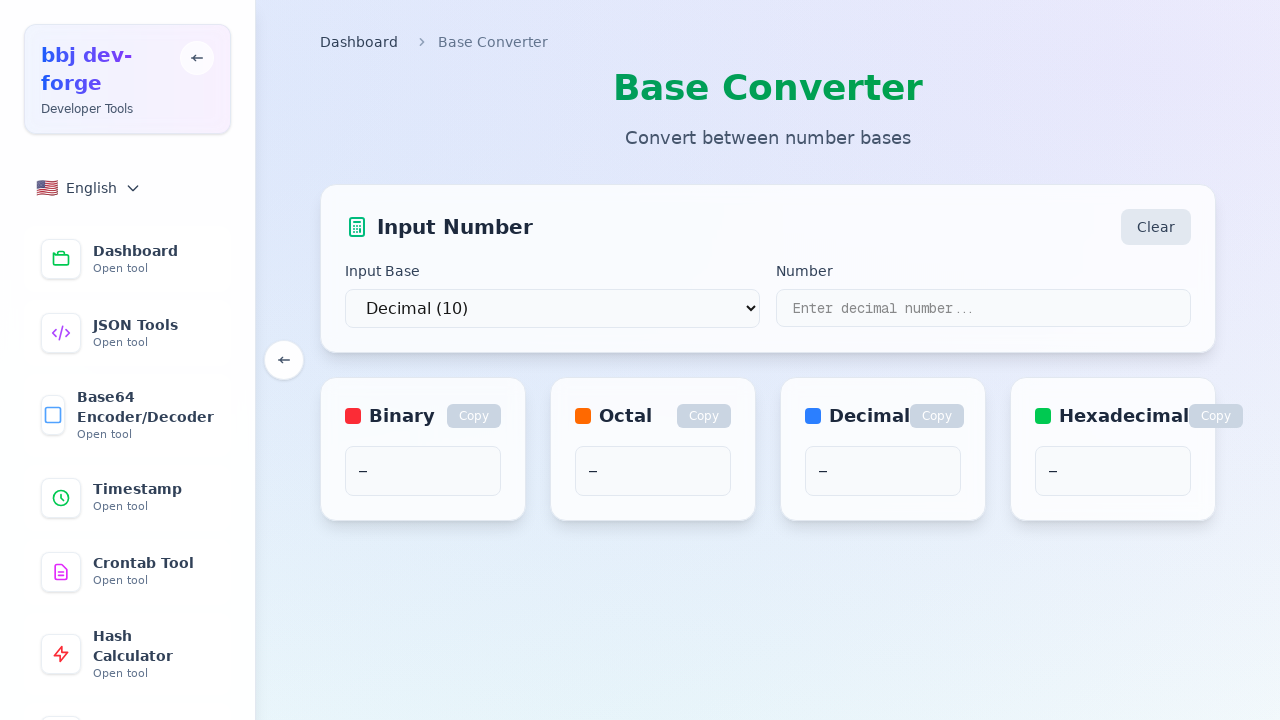

Selected '10' from dropdown menu on select
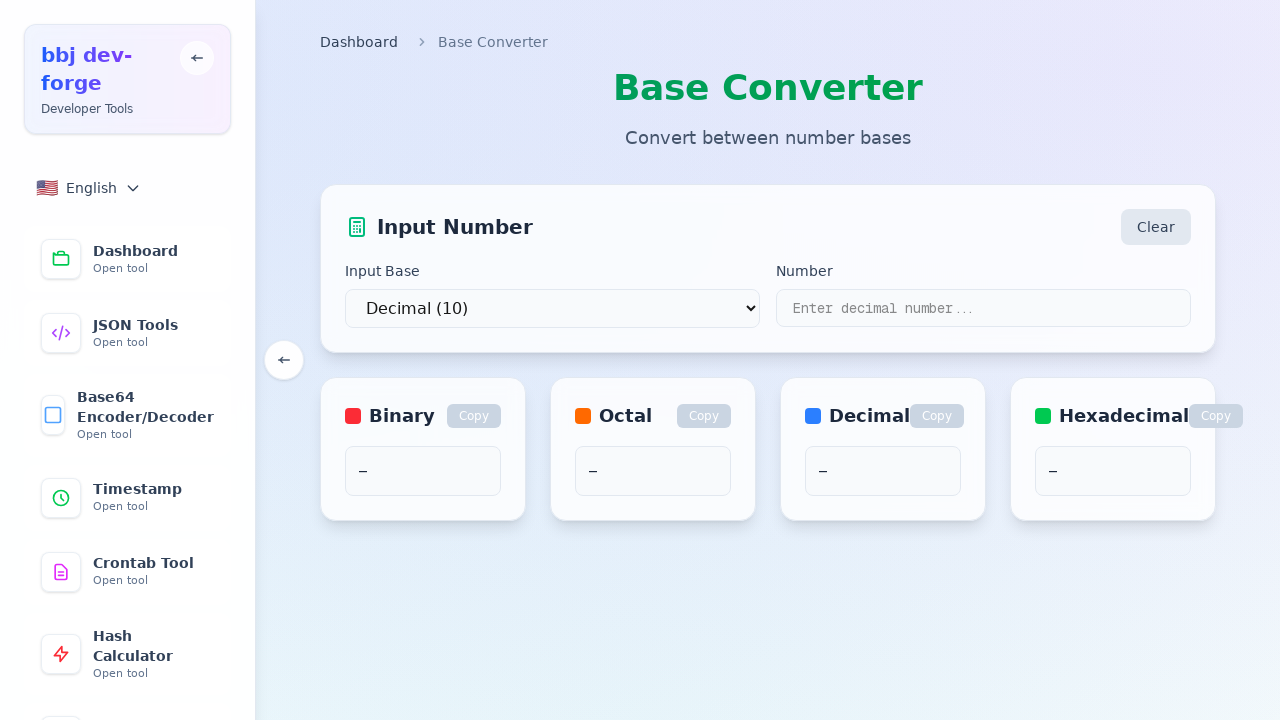

Filled input field with '123' on input[type="text"]
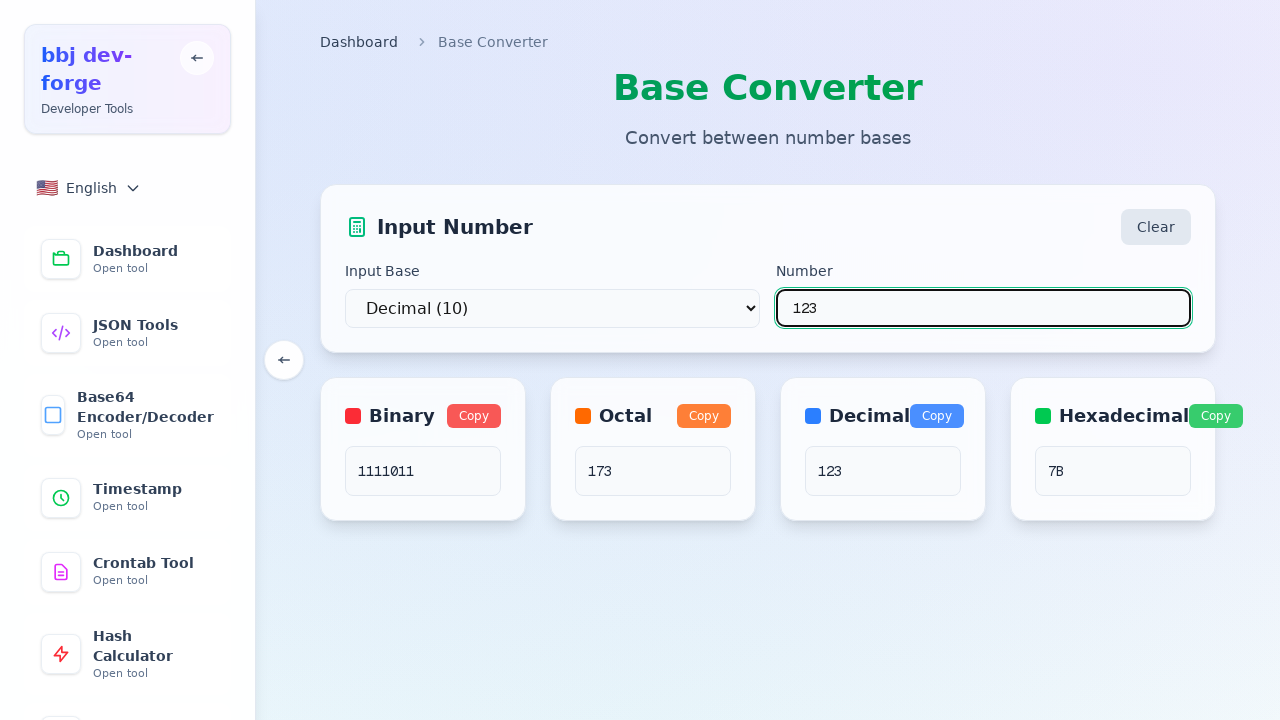

Waited 500ms for input to be processed
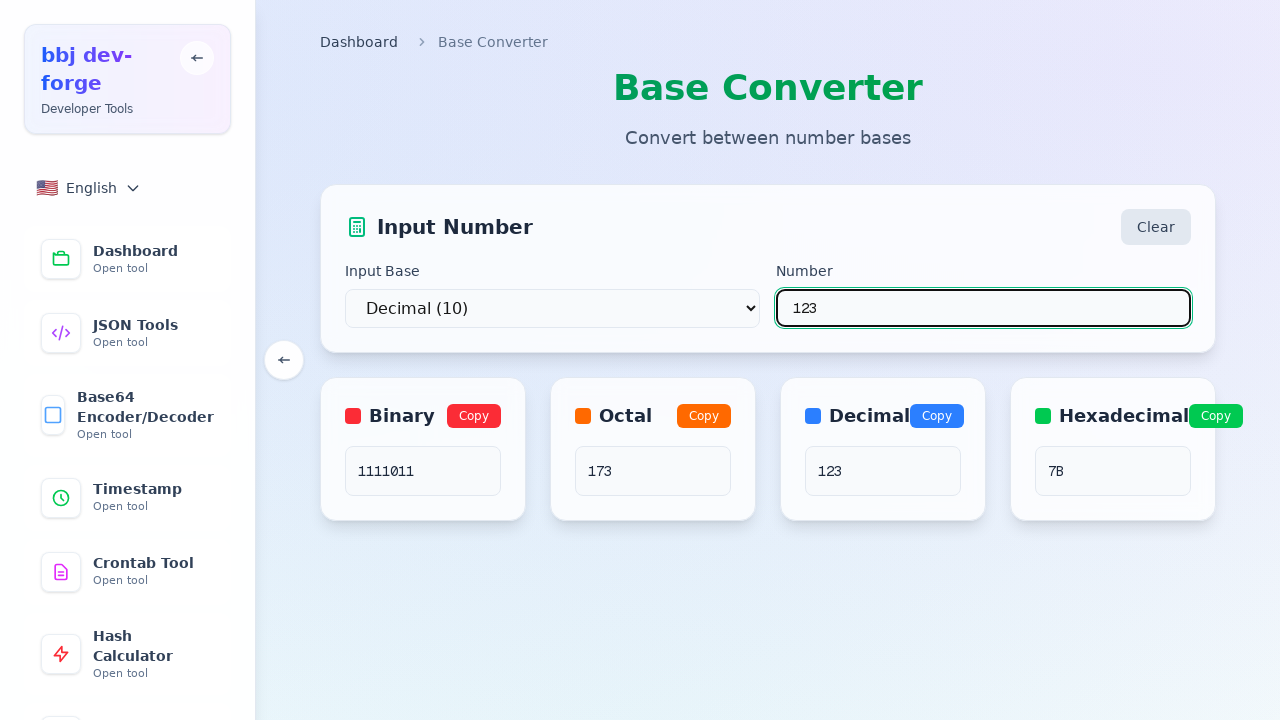

Verified that '123' is displayed in the results
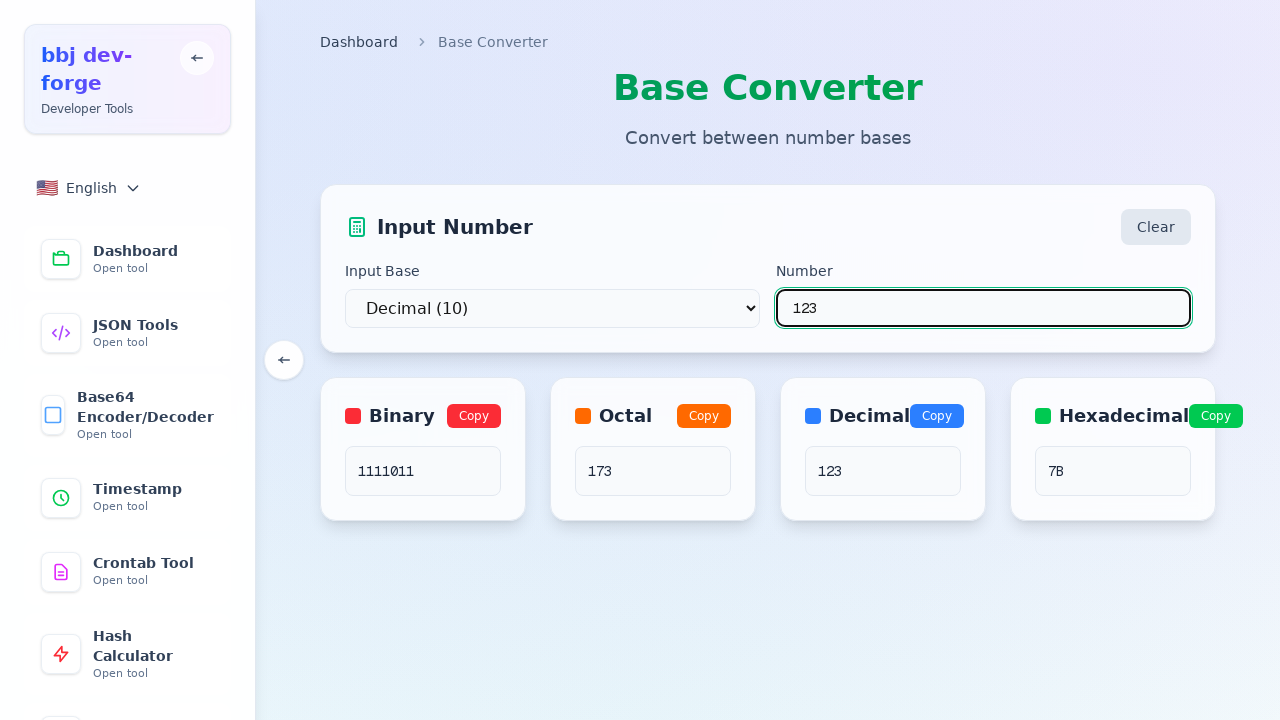

Clicked the Clear button at (1156, 227) on button:has-text("Clear")
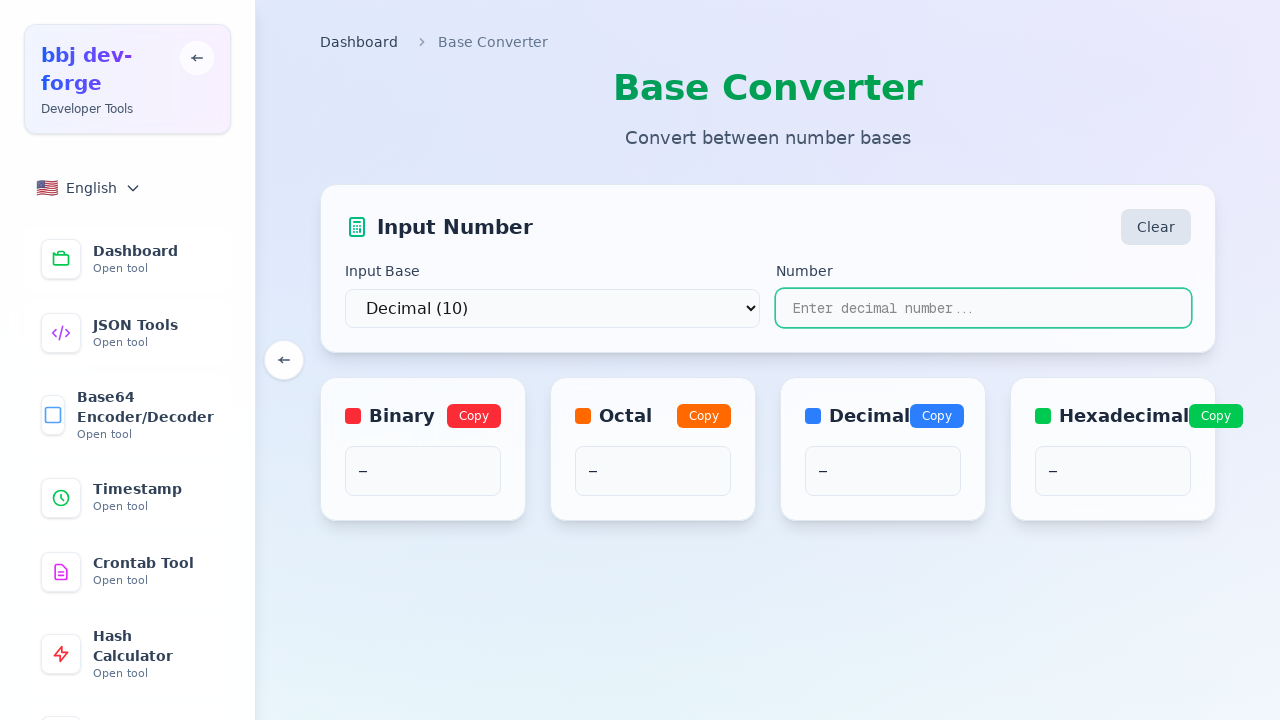

Waited 500ms after clicking Clear button
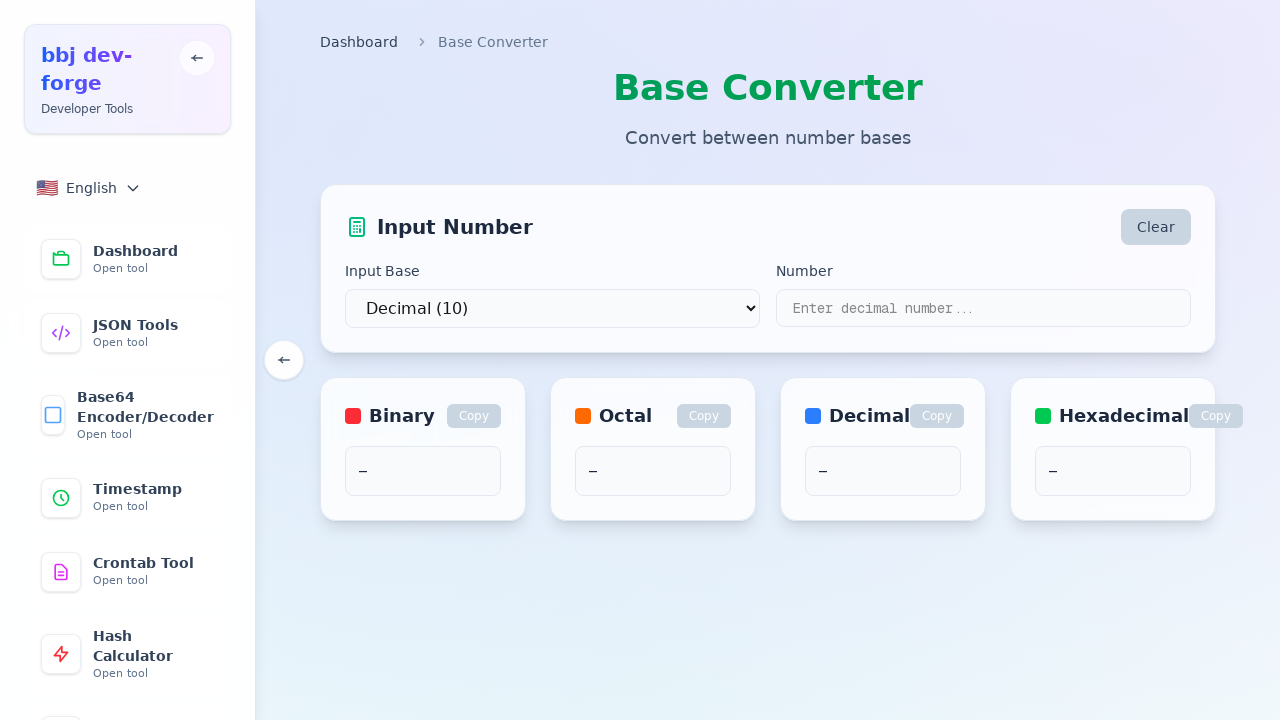

Verified that input field is empty
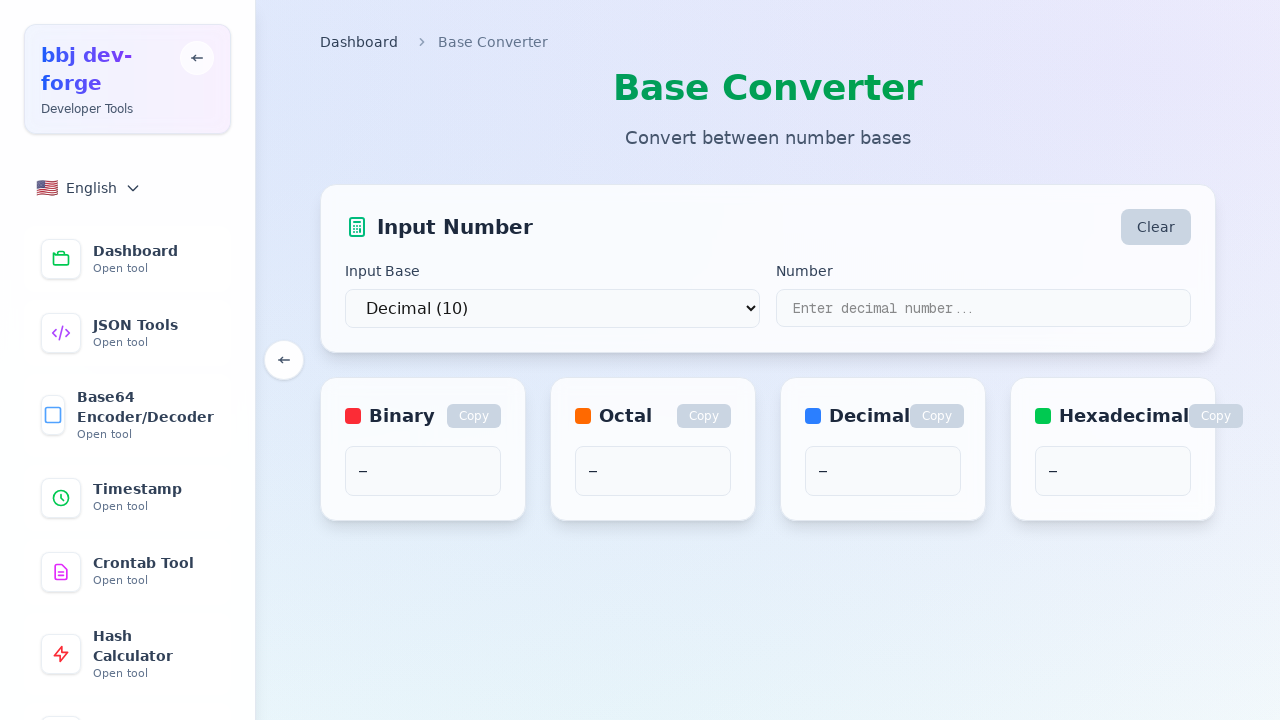

Retrieved binary result text content
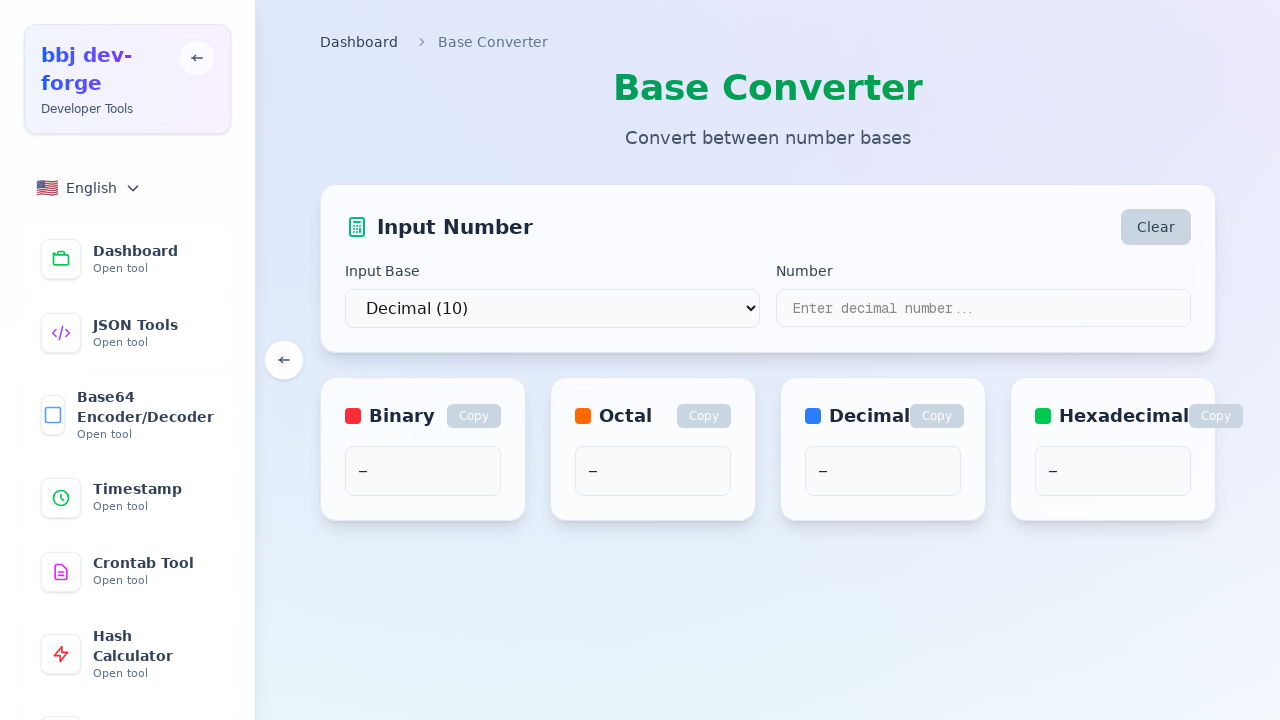

Verified that results are cleared or show default placeholder
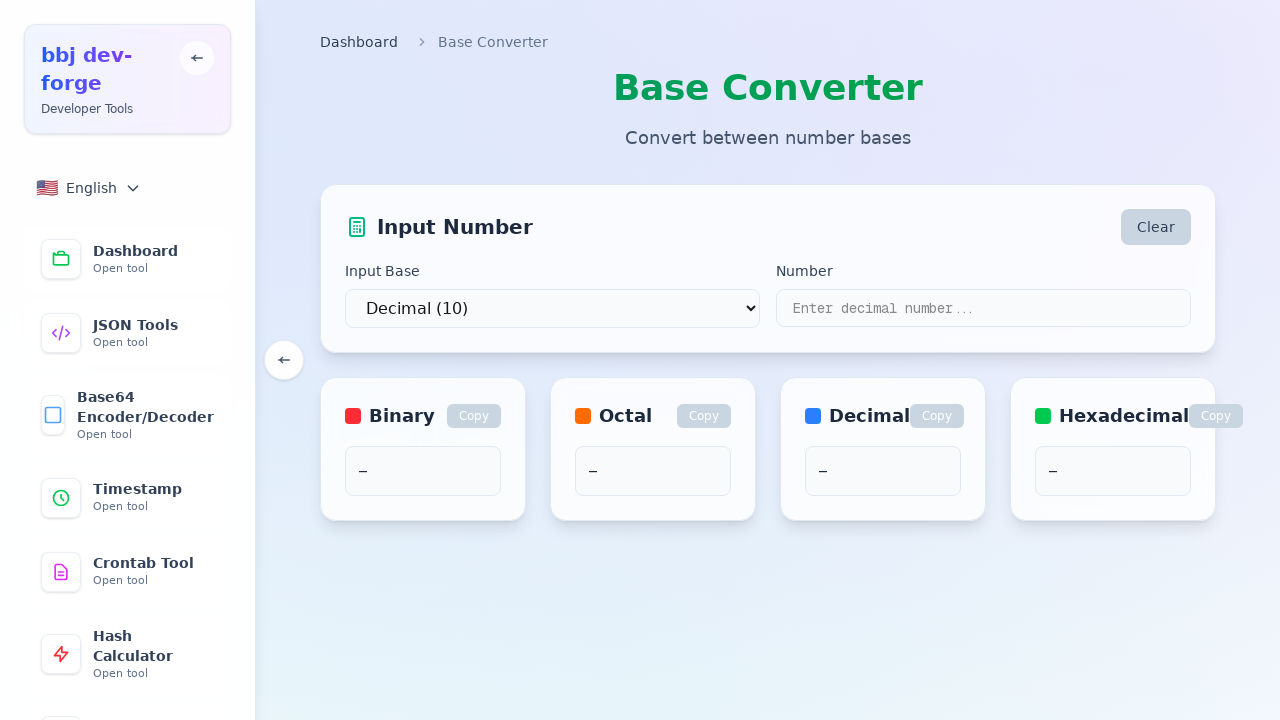

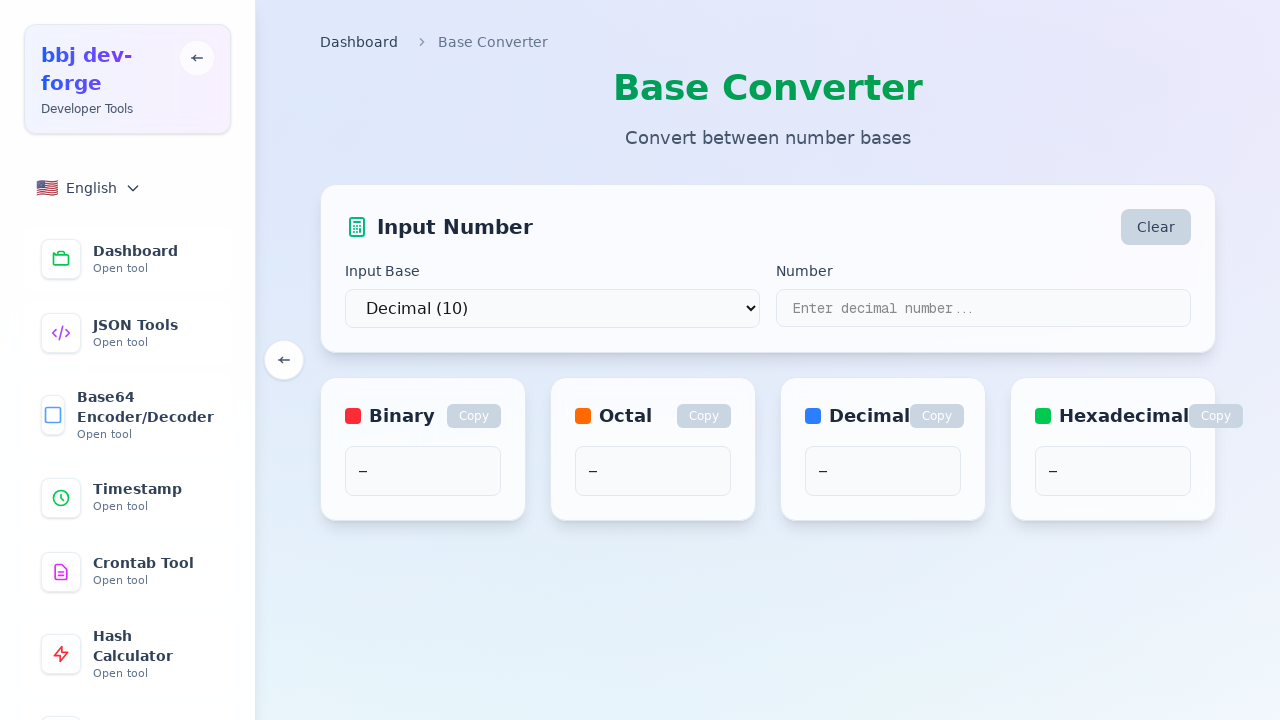